Tests drag-and-drop functionality on the jQuery UI demo page by dragging a source element and dropping it onto a target element within an iframe.

Starting URL: https://jqueryui.com/droppable/

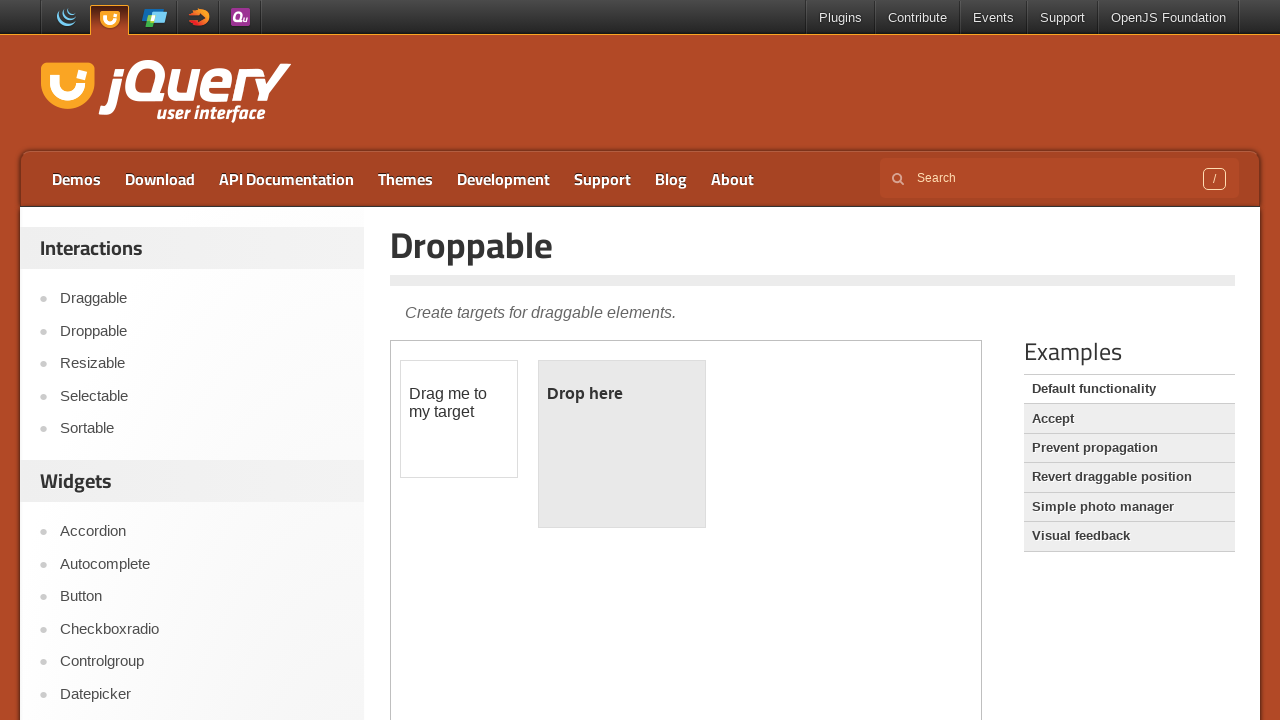

Located iframe containing drag-drop demo
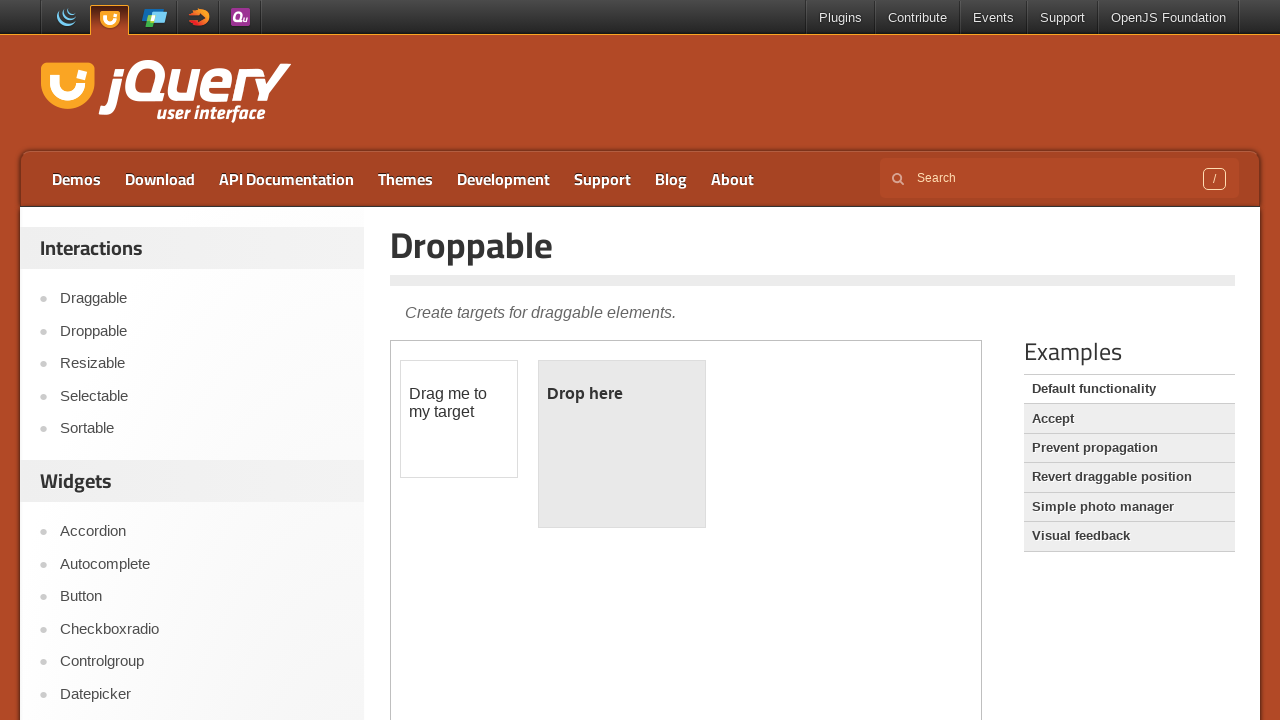

Located draggable source element
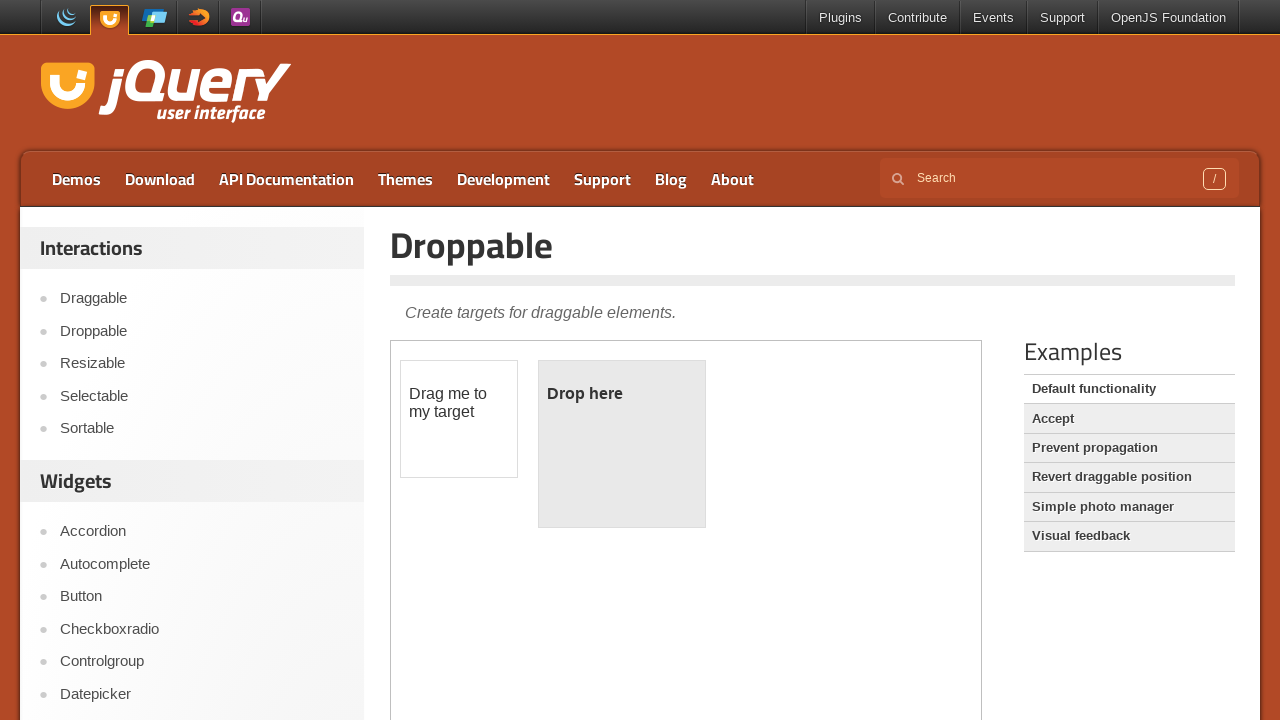

Located droppable target element
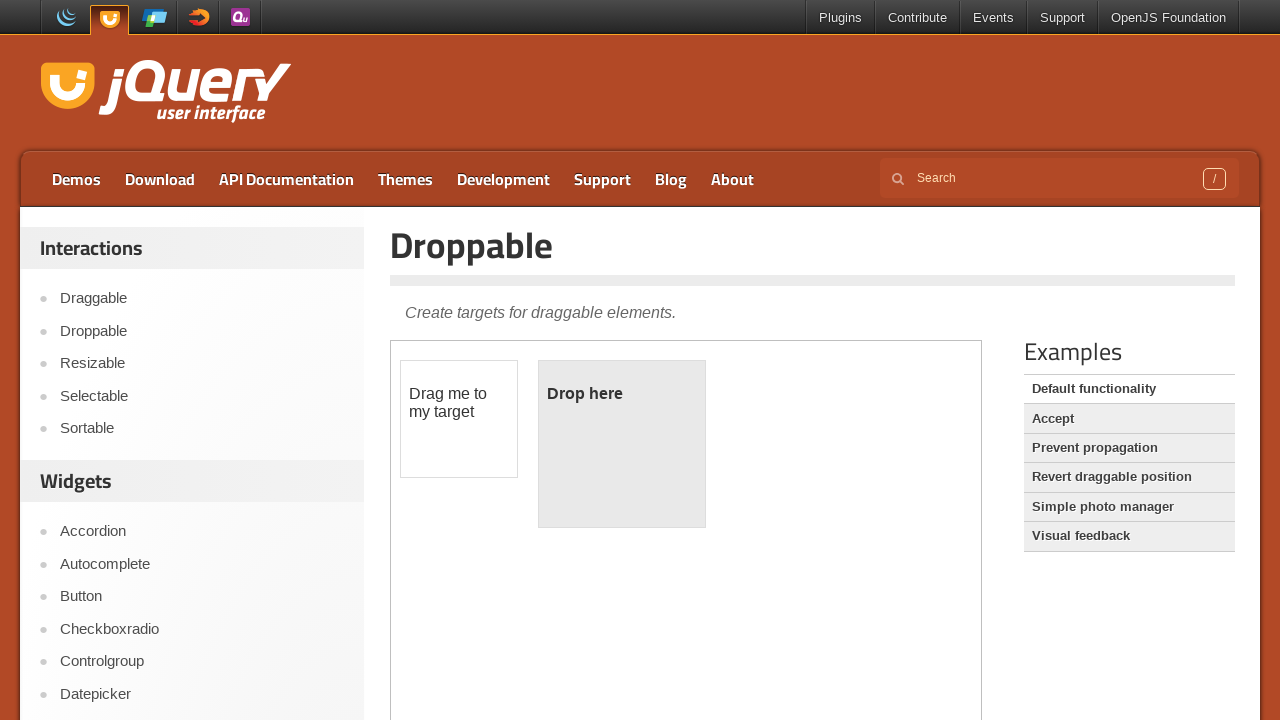

Dragged source element and dropped it onto target element at (622, 444)
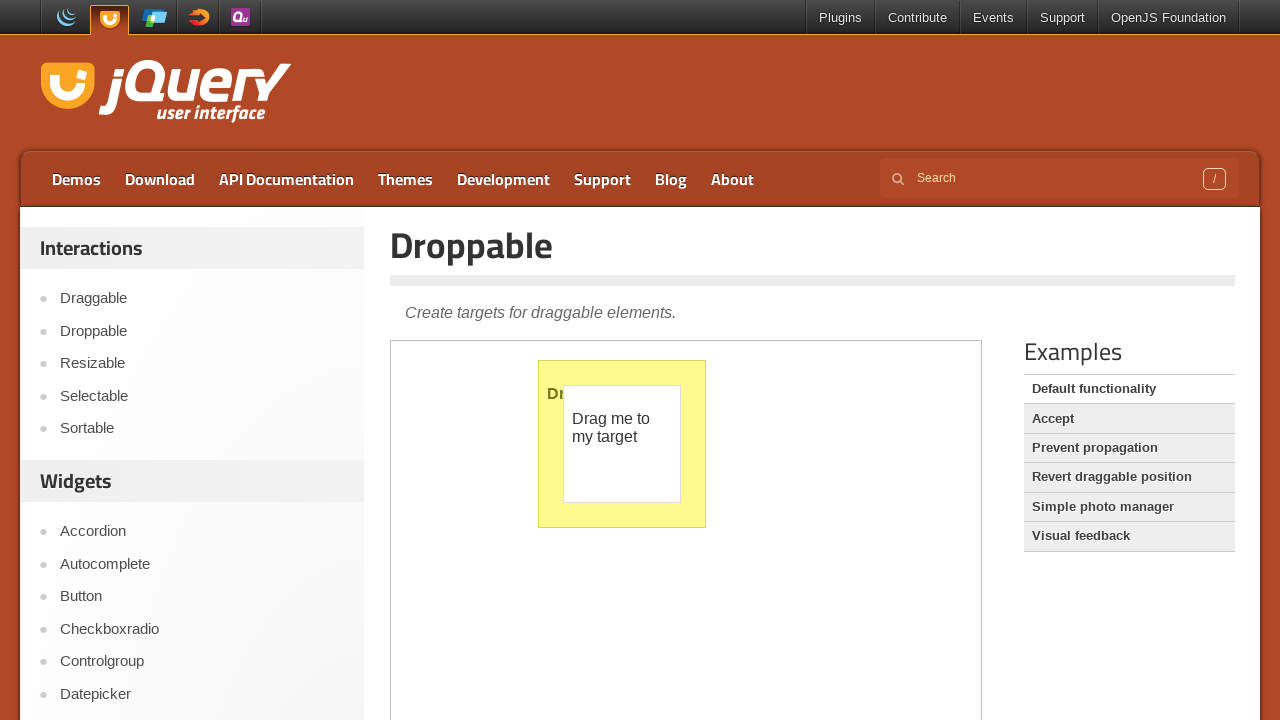

Verified drop was successful - droppable element now displays 'Dropped!'
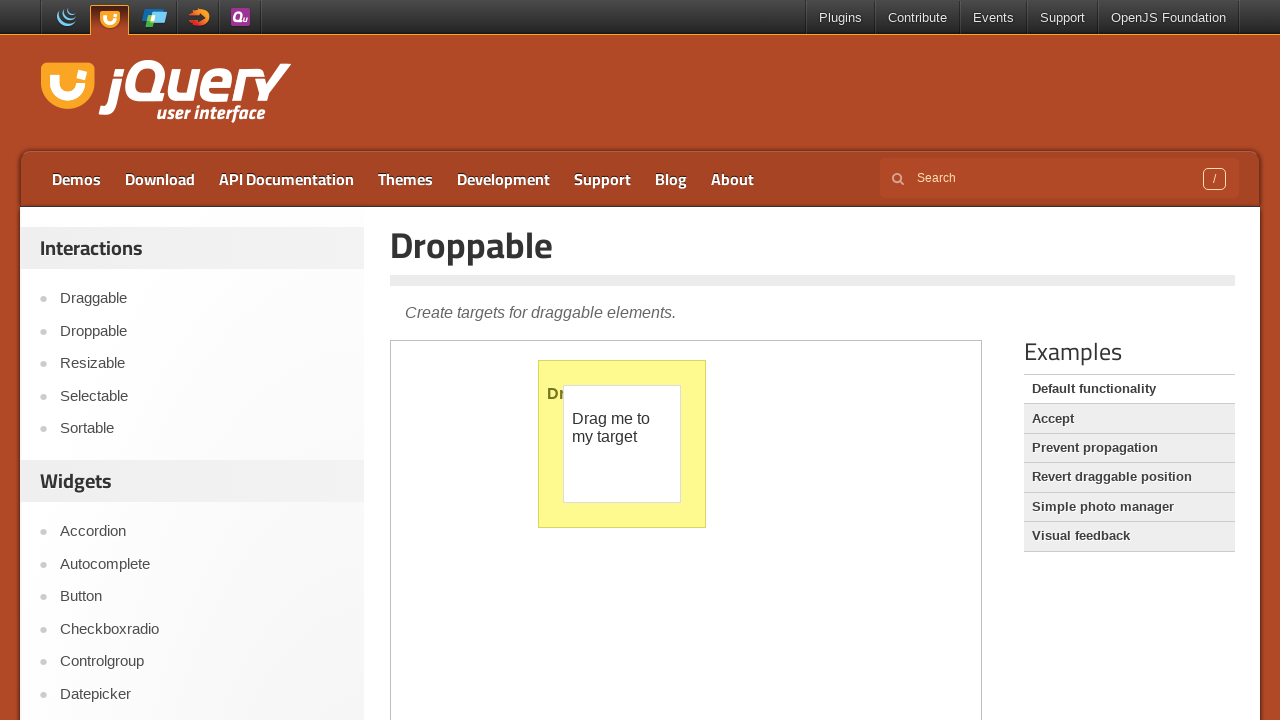

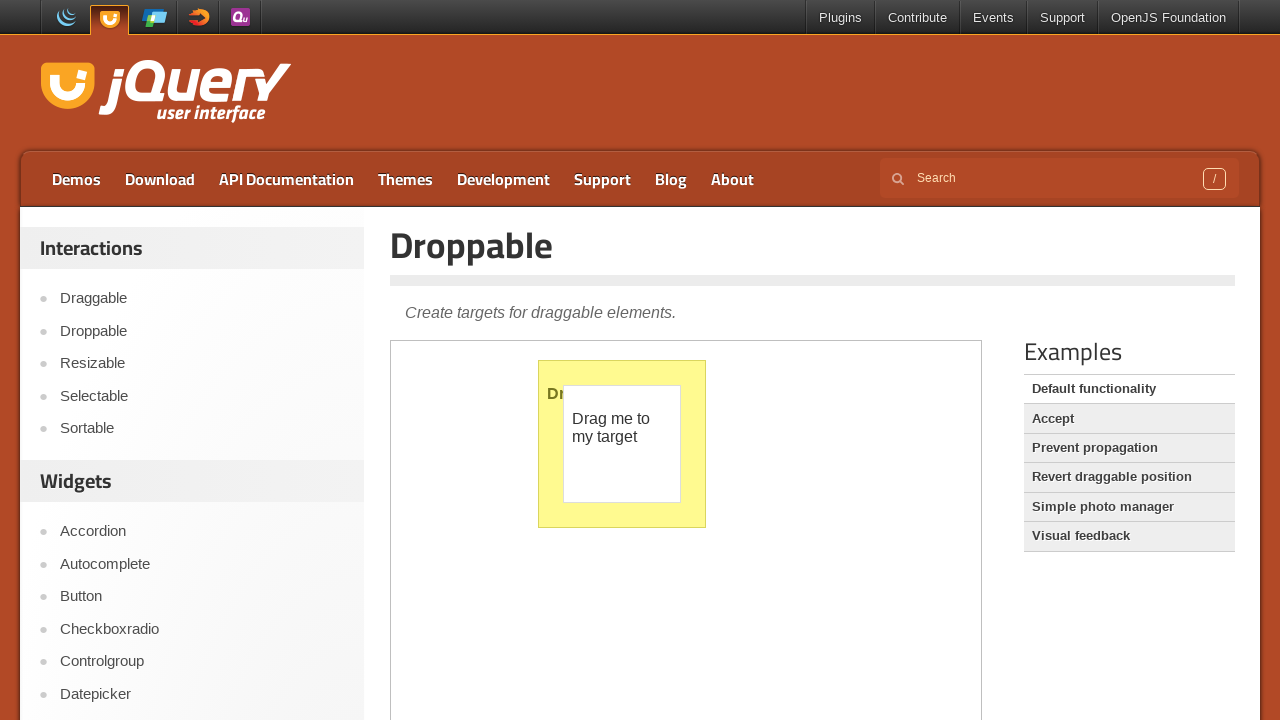